Navigates to the Ducati India homepage and verifies the page loads successfully.

Starting URL: https://www.ducati.com/in/en/home

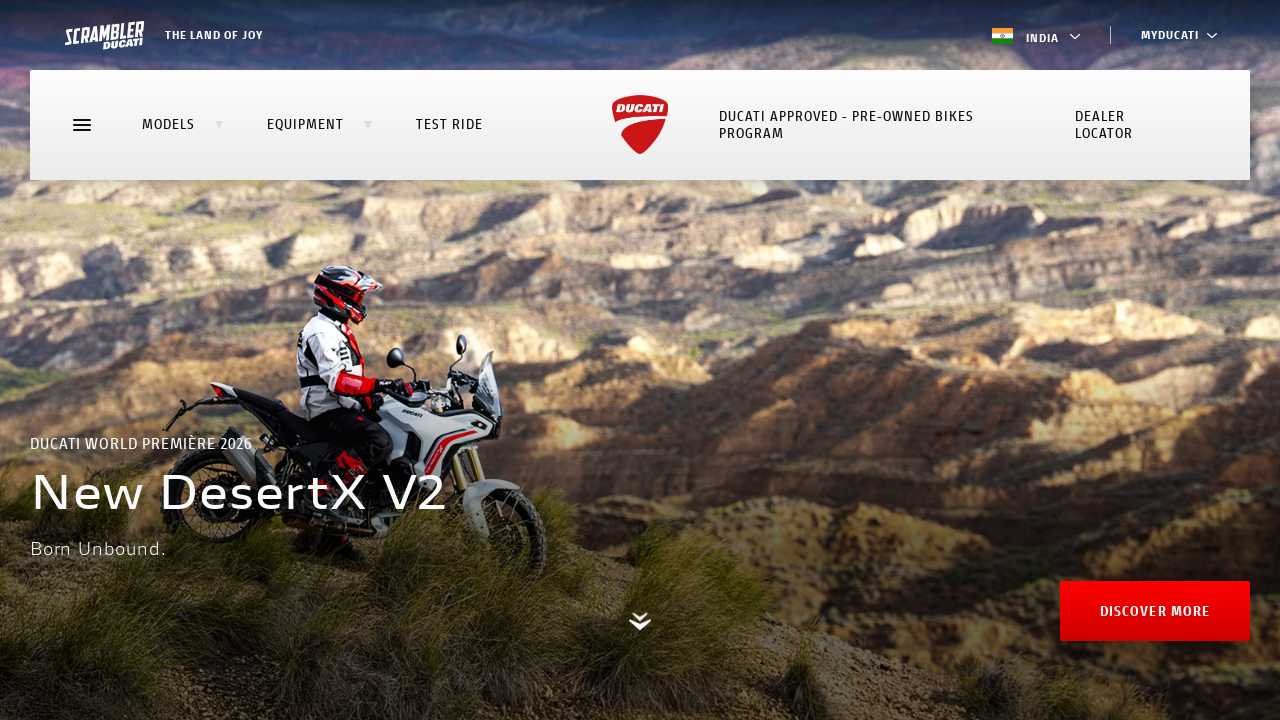

Waited for page to reach domcontentloaded state
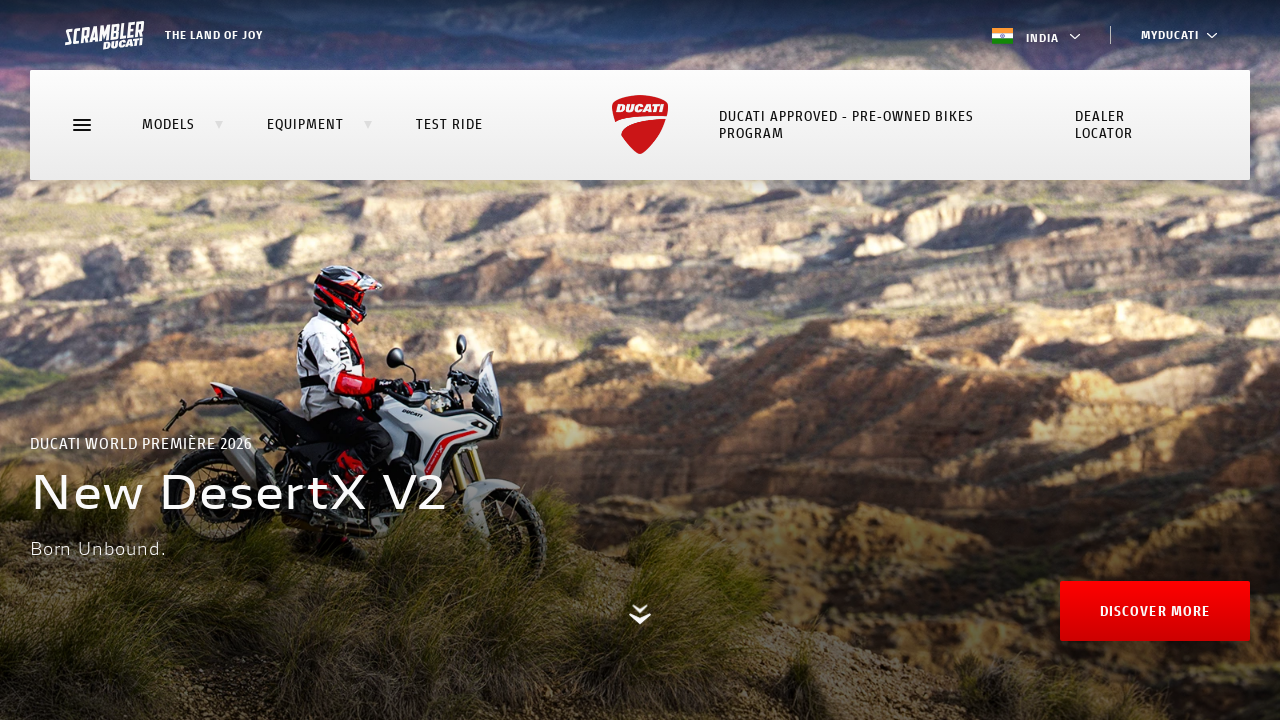

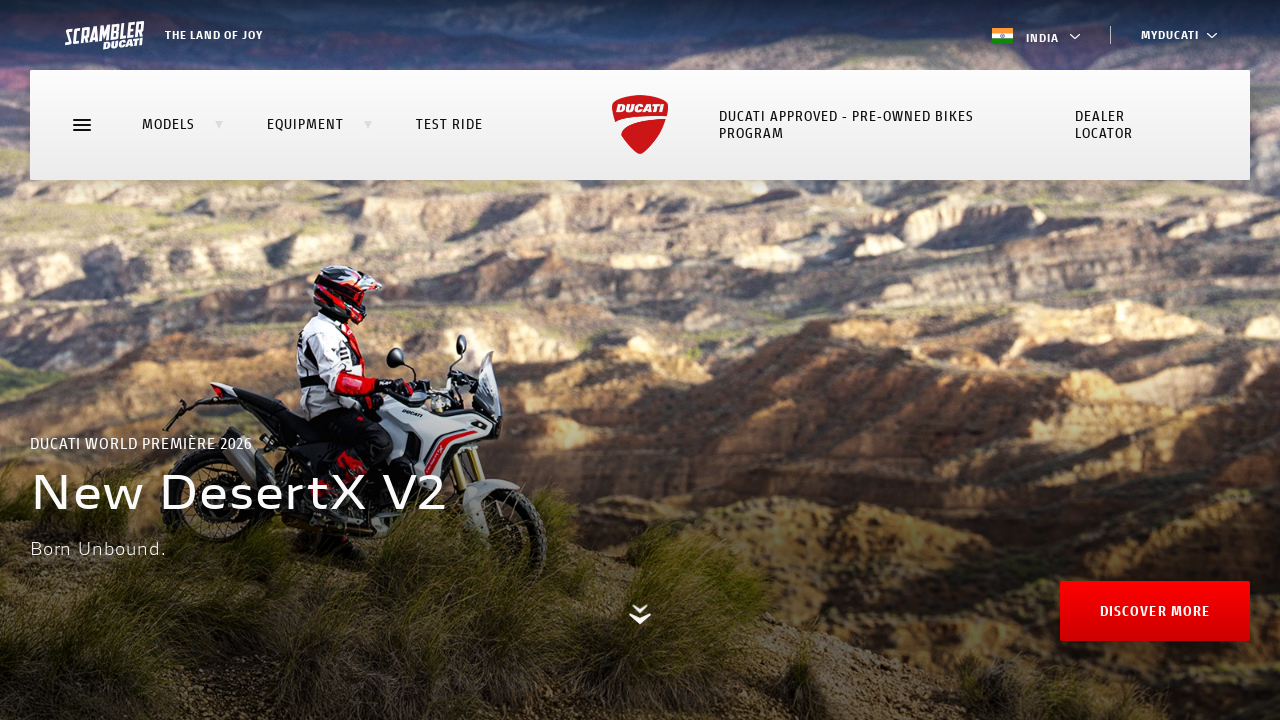